Opens multiple browser tabs with the same website and clicks on the "PROFESSORES" menu item in each tab

Starting URL: https://bsi.uniriotec.br/

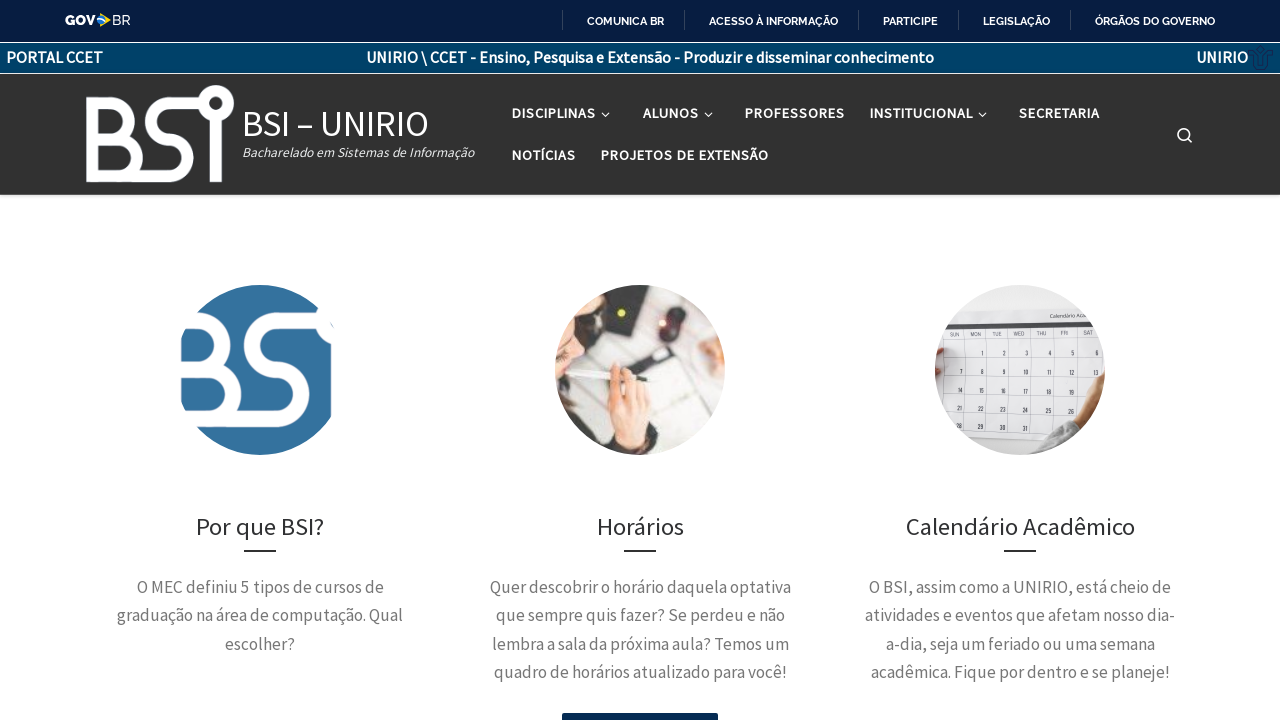

Stored initial page reference
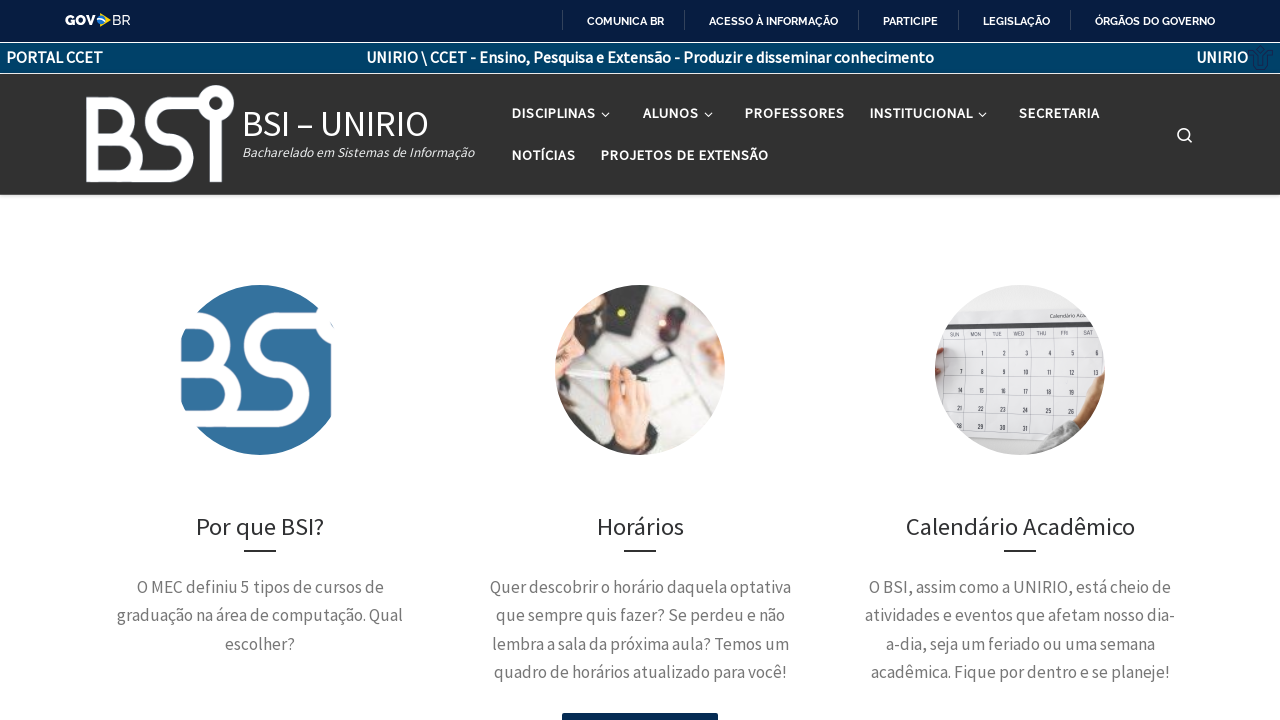

Opened new browser tab 1
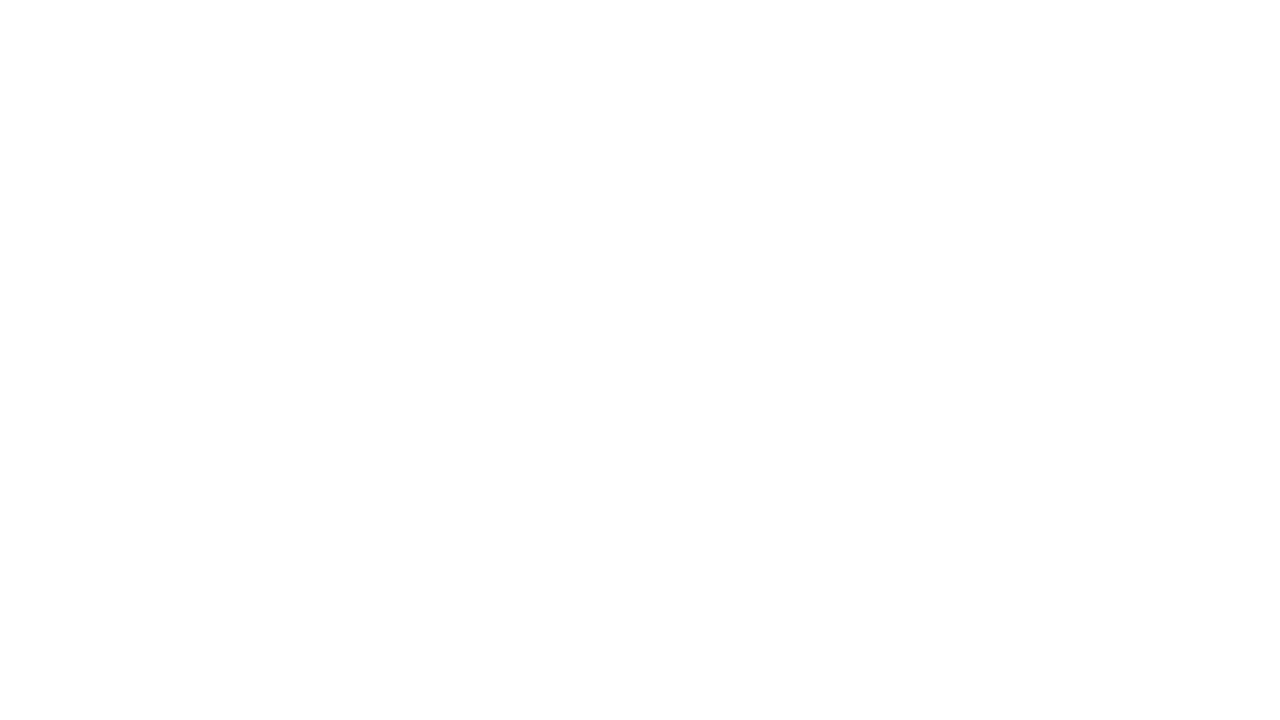

Navigated tab 1 to https://bsi.uniriotec.br/
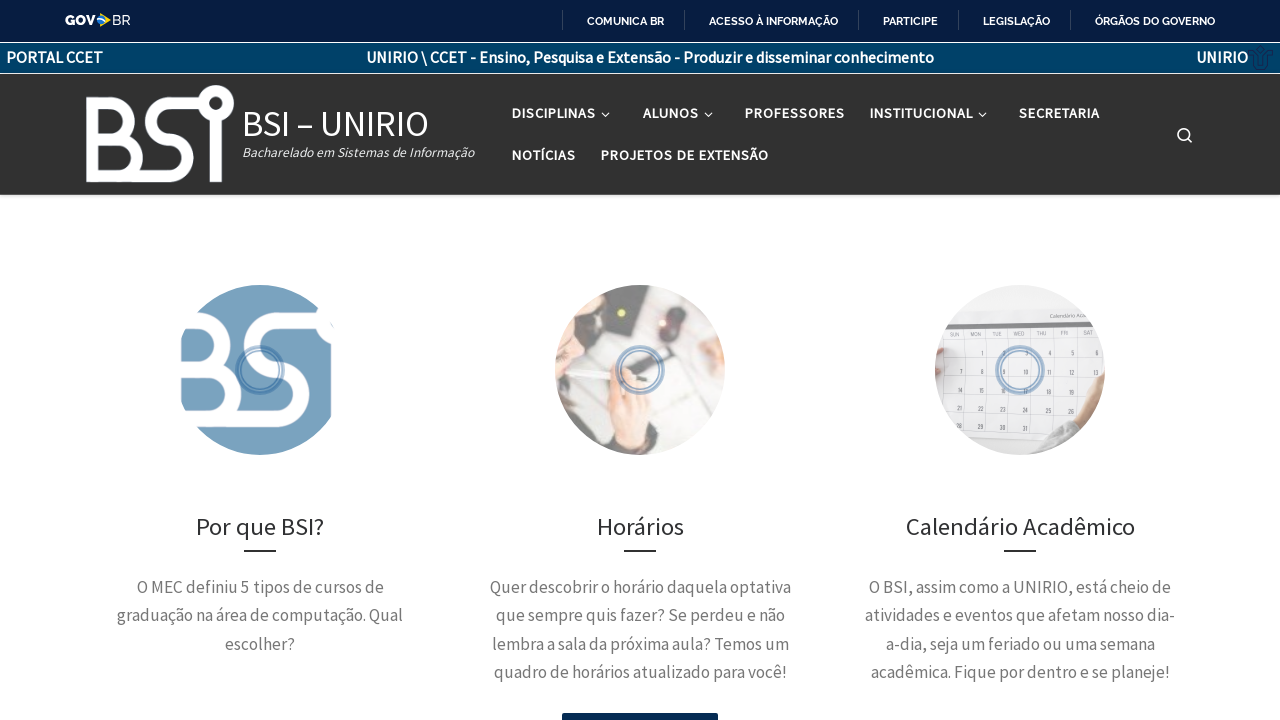

Opened new browser tab 2
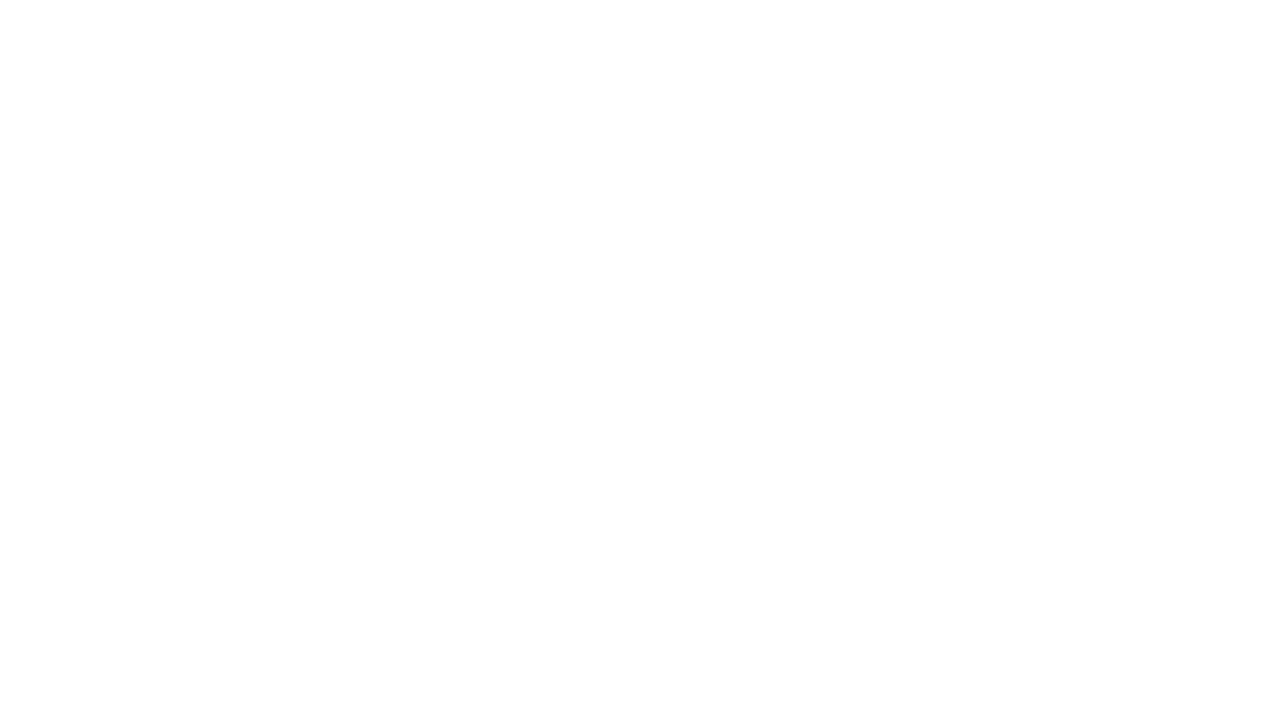

Navigated tab 2 to https://bsi.uniriotec.br/
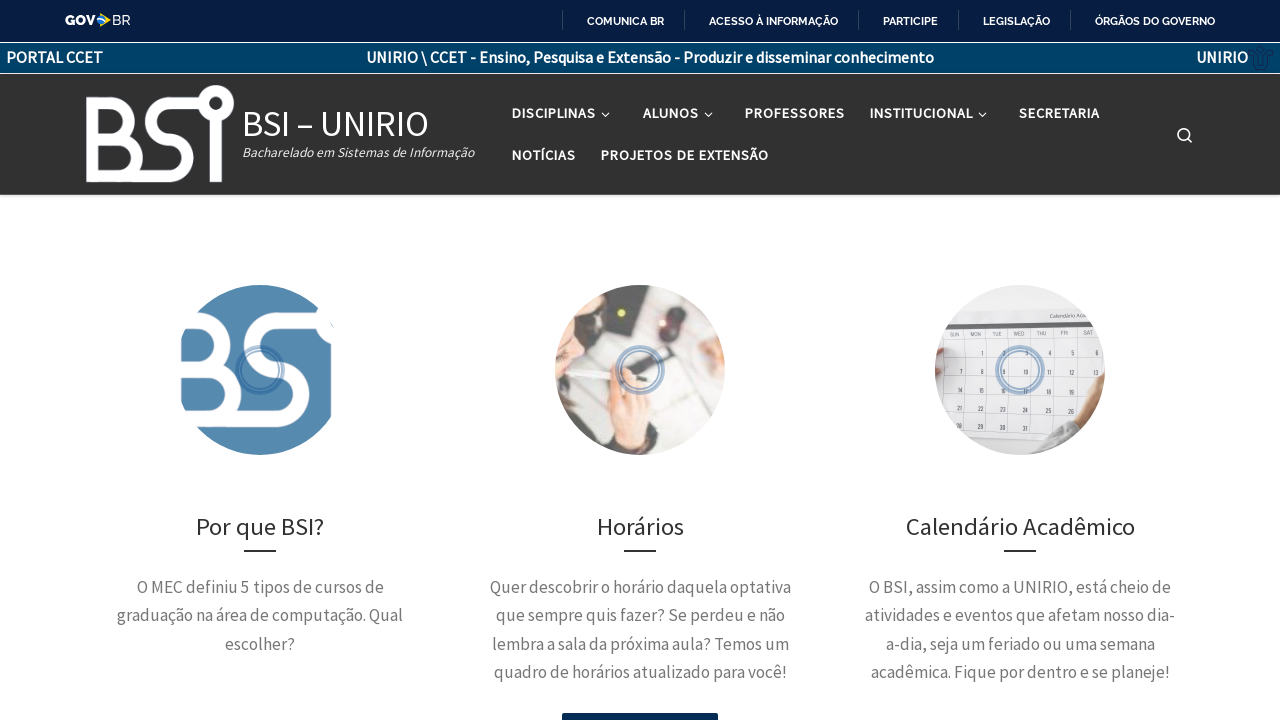

Opened new browser tab 3
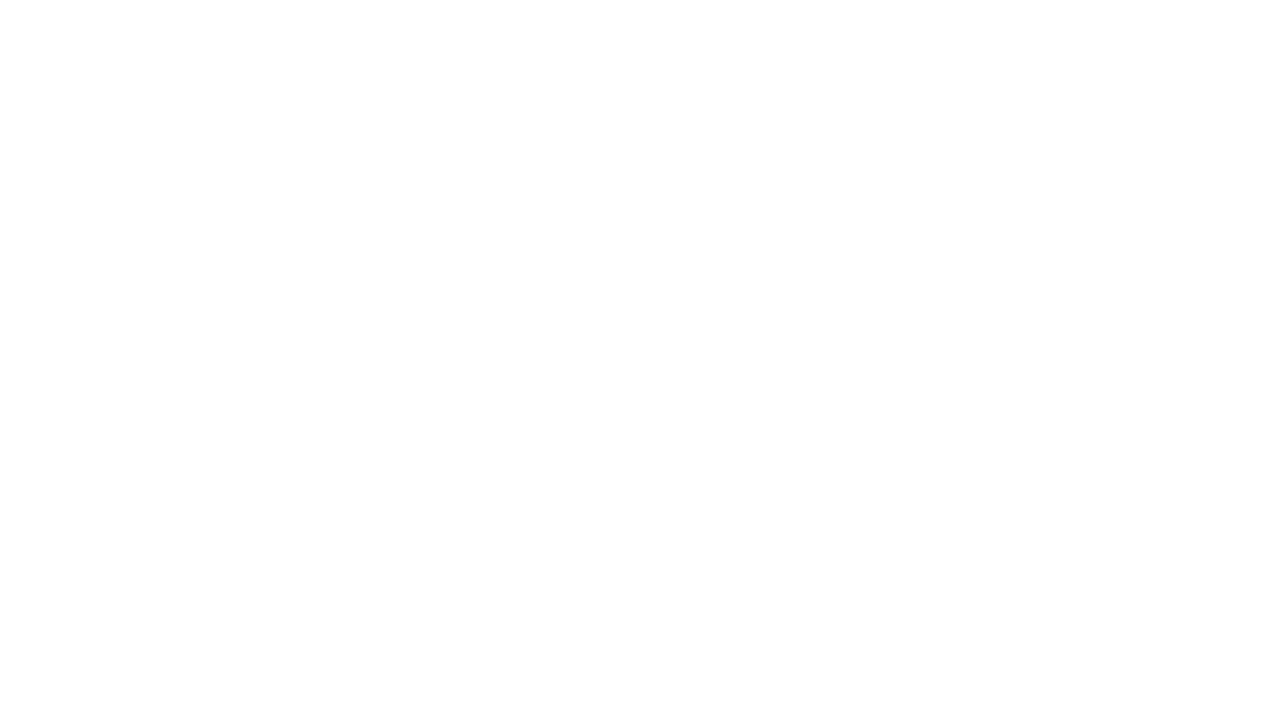

Navigated tab 3 to https://bsi.uniriotec.br/
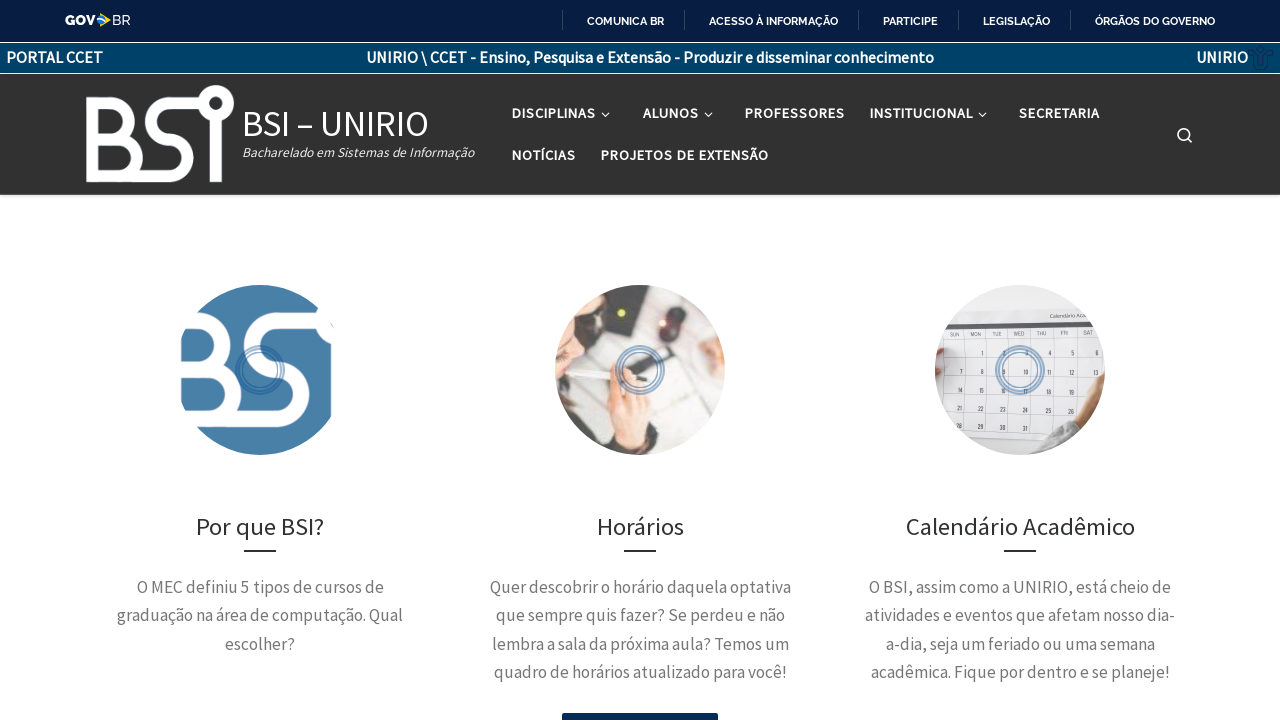

Opened new browser tab 4
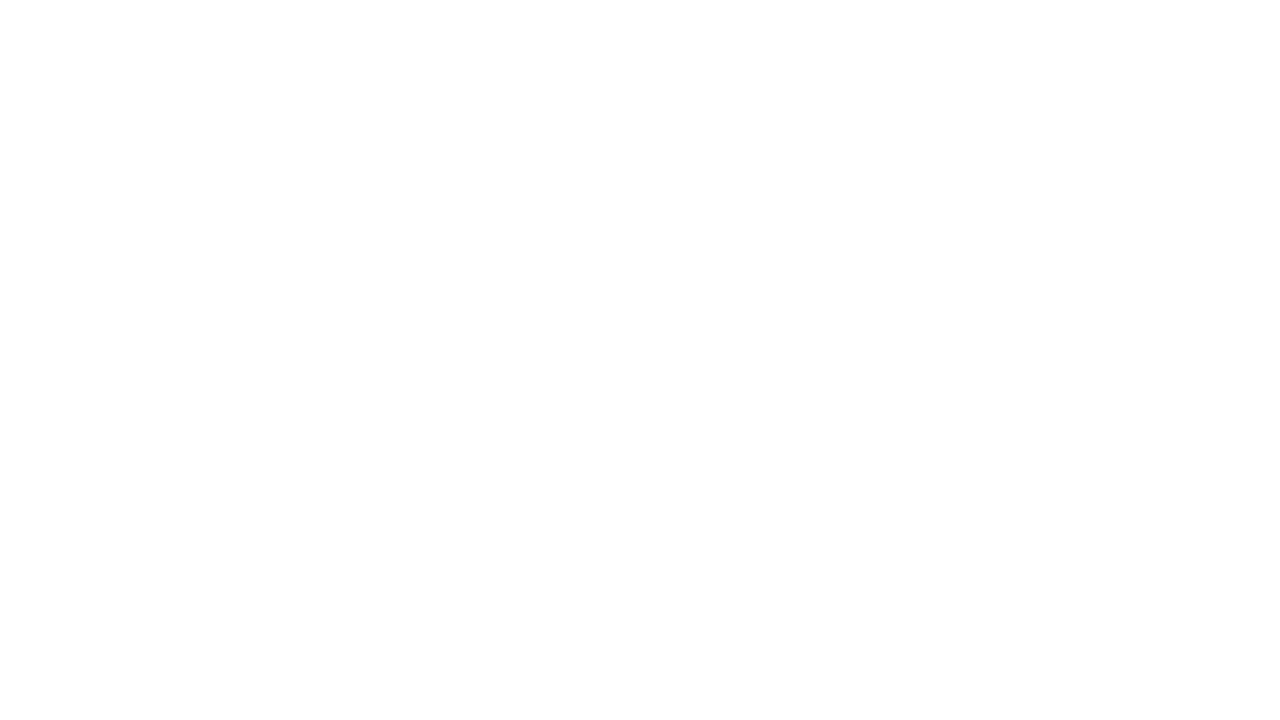

Navigated tab 4 to https://bsi.uniriotec.br/
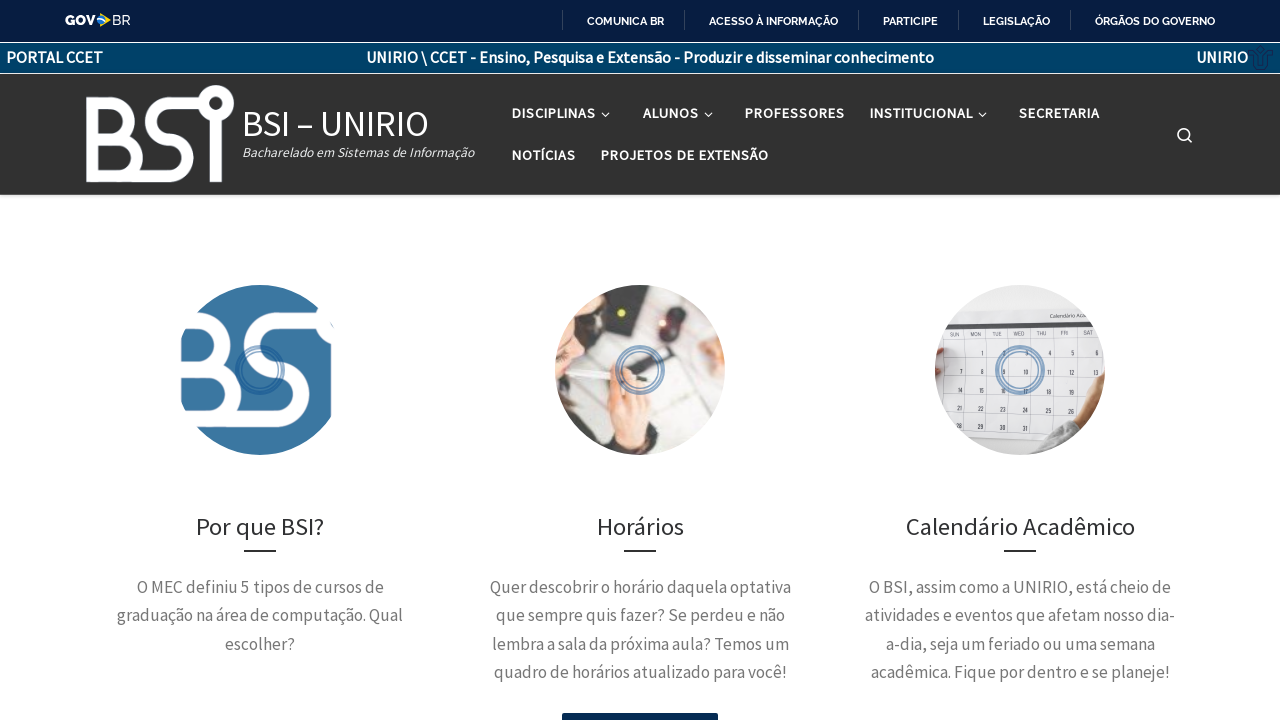

Opened new browser tab 5
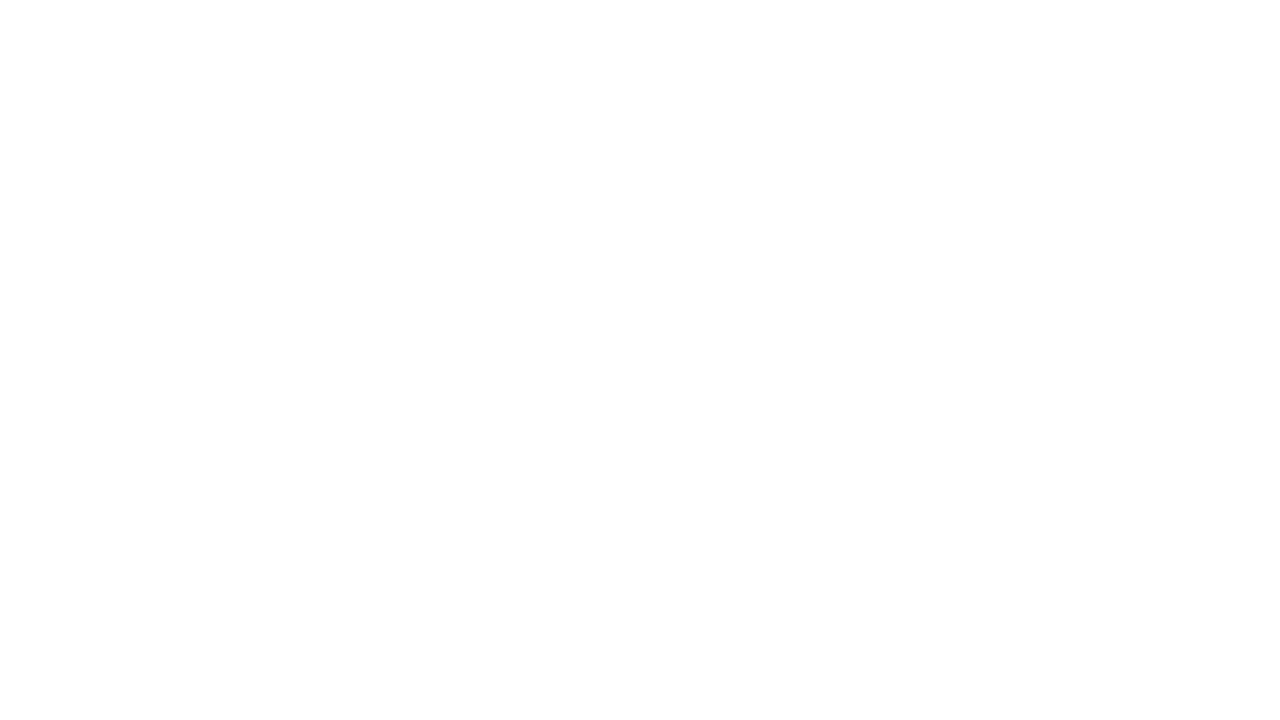

Navigated tab 5 to https://bsi.uniriotec.br/
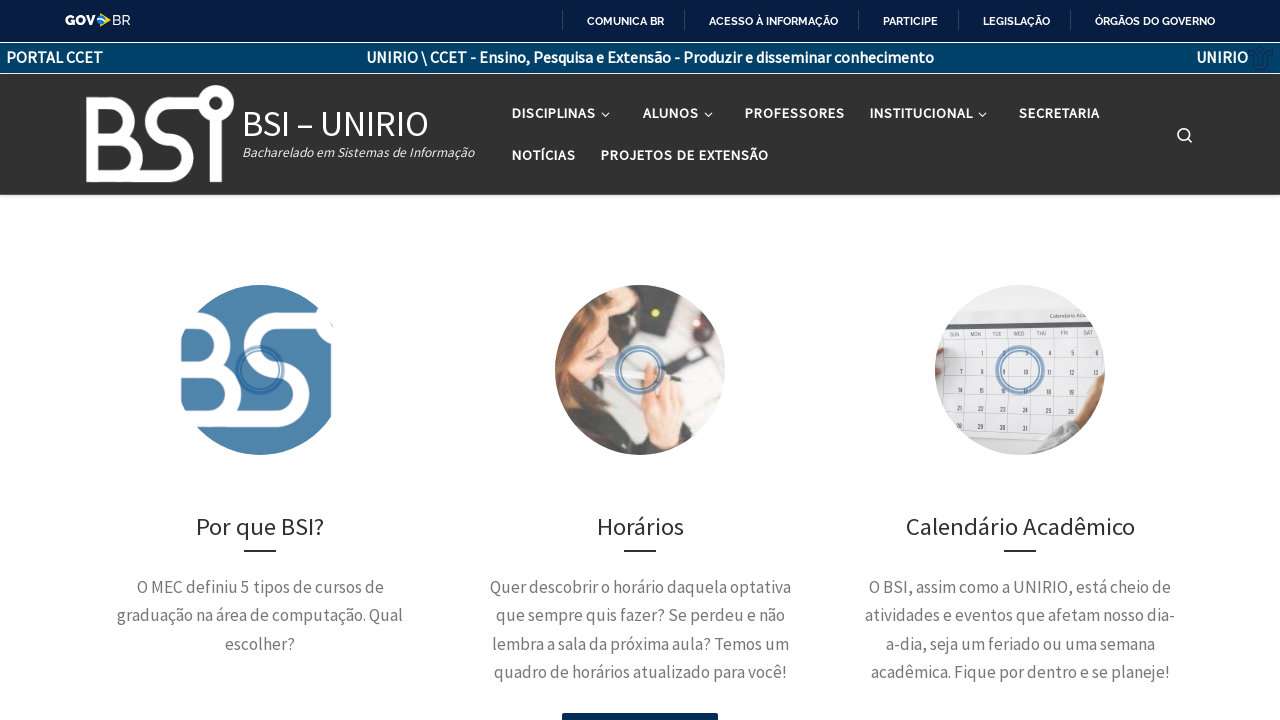

Located main menu with 40 items
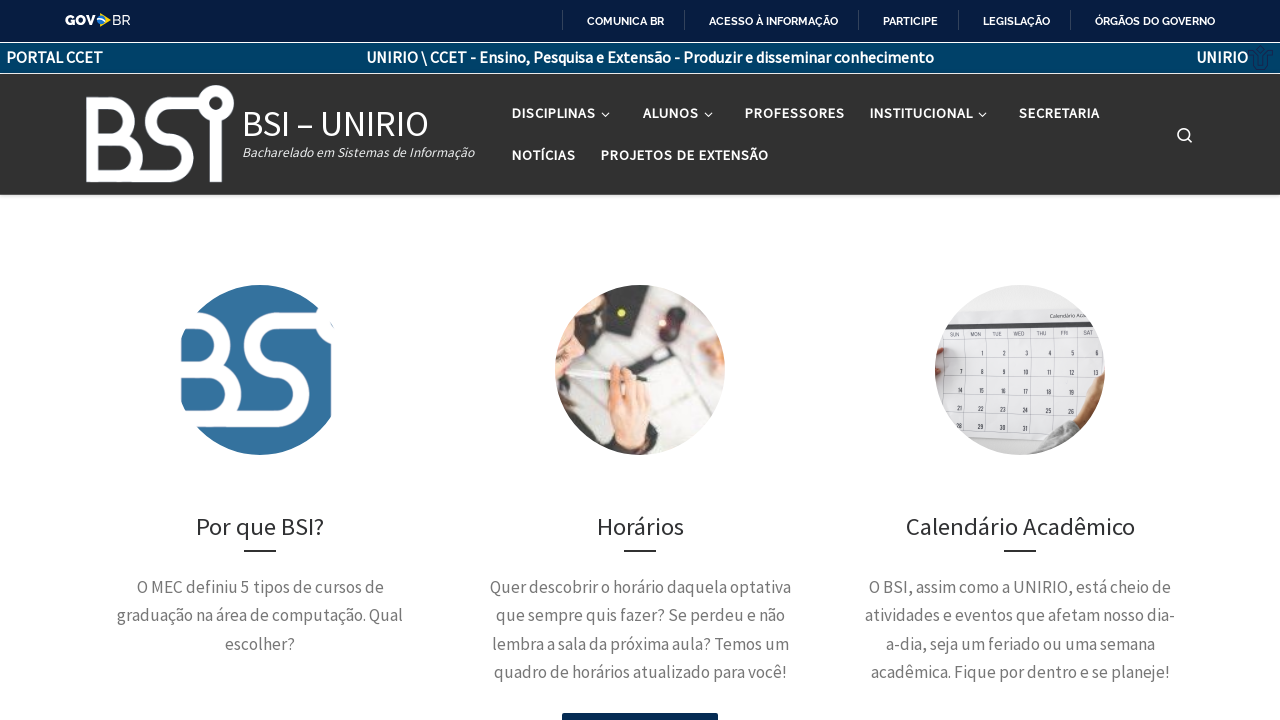

Located main menu with 40 items
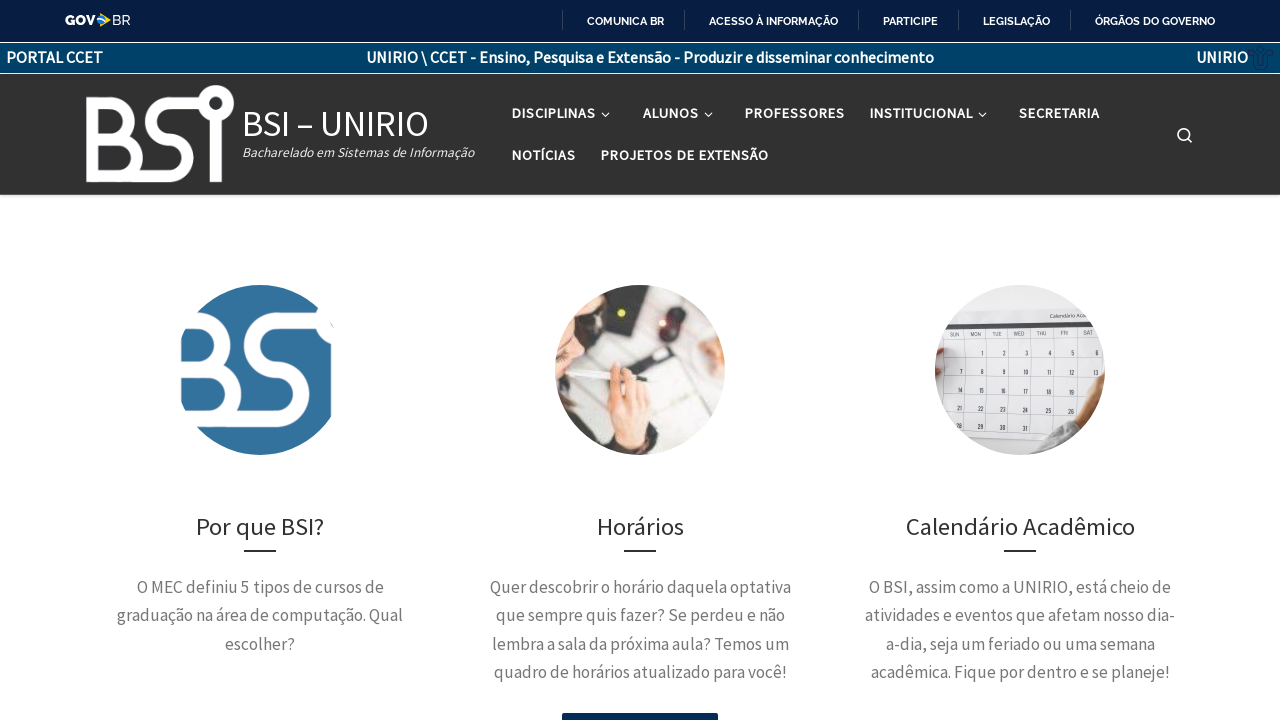

Located main menu with 40 items
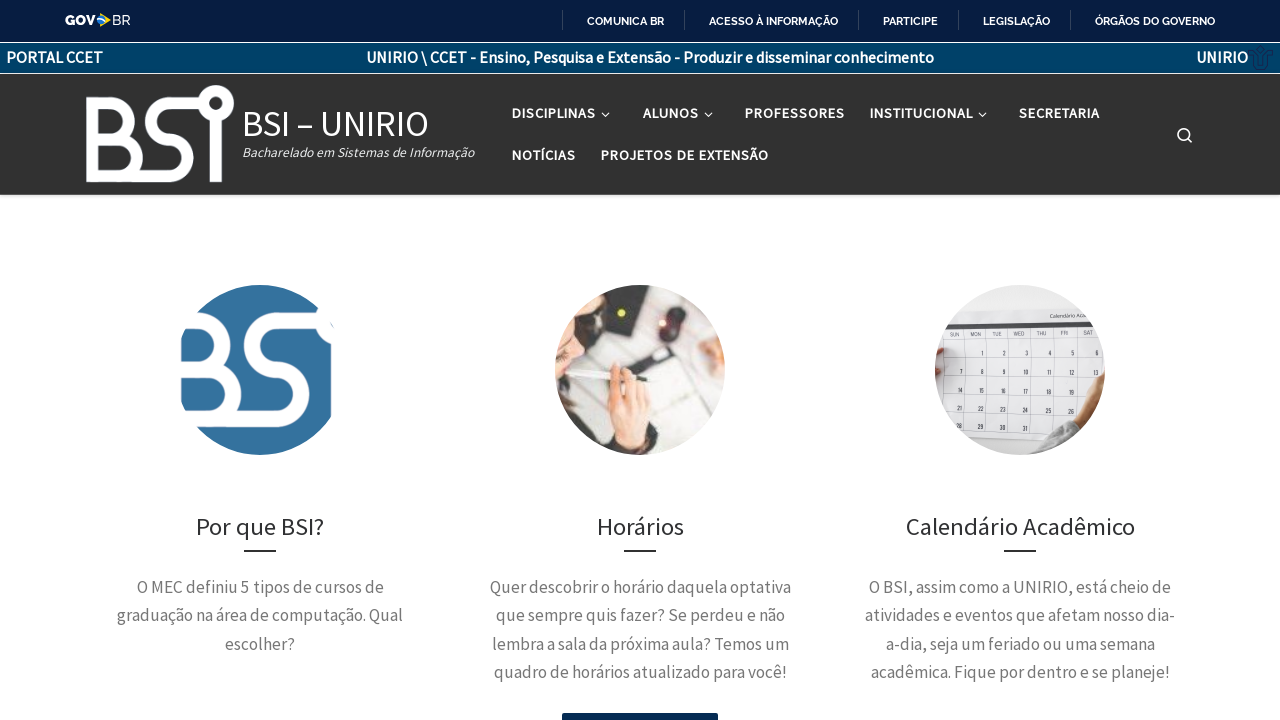

Located main menu with 40 items
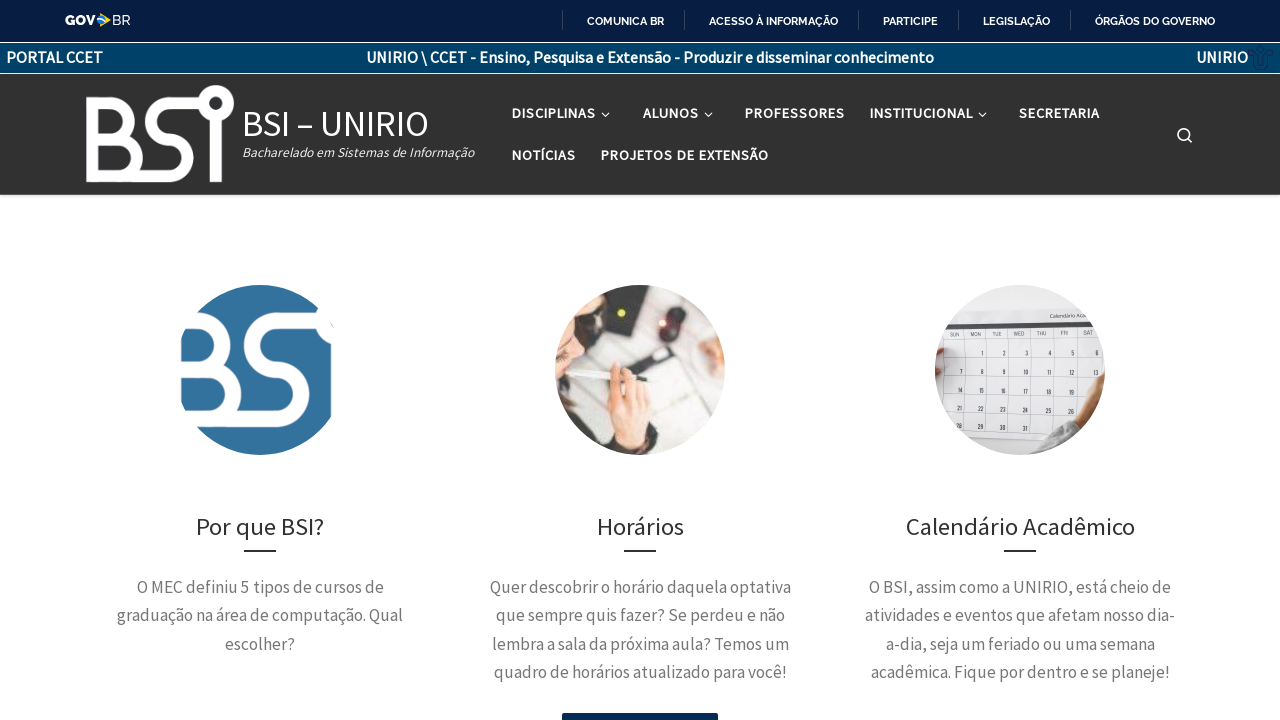

Located main menu with 40 items
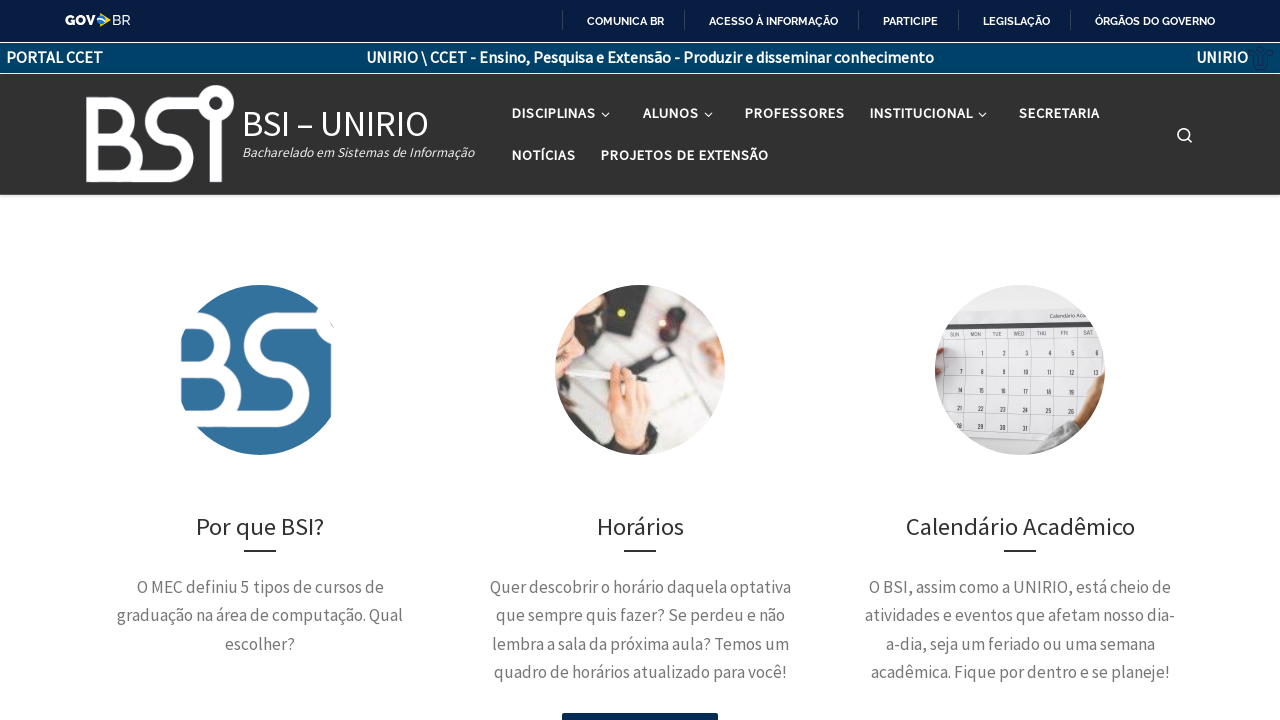

Located main menu with 40 items
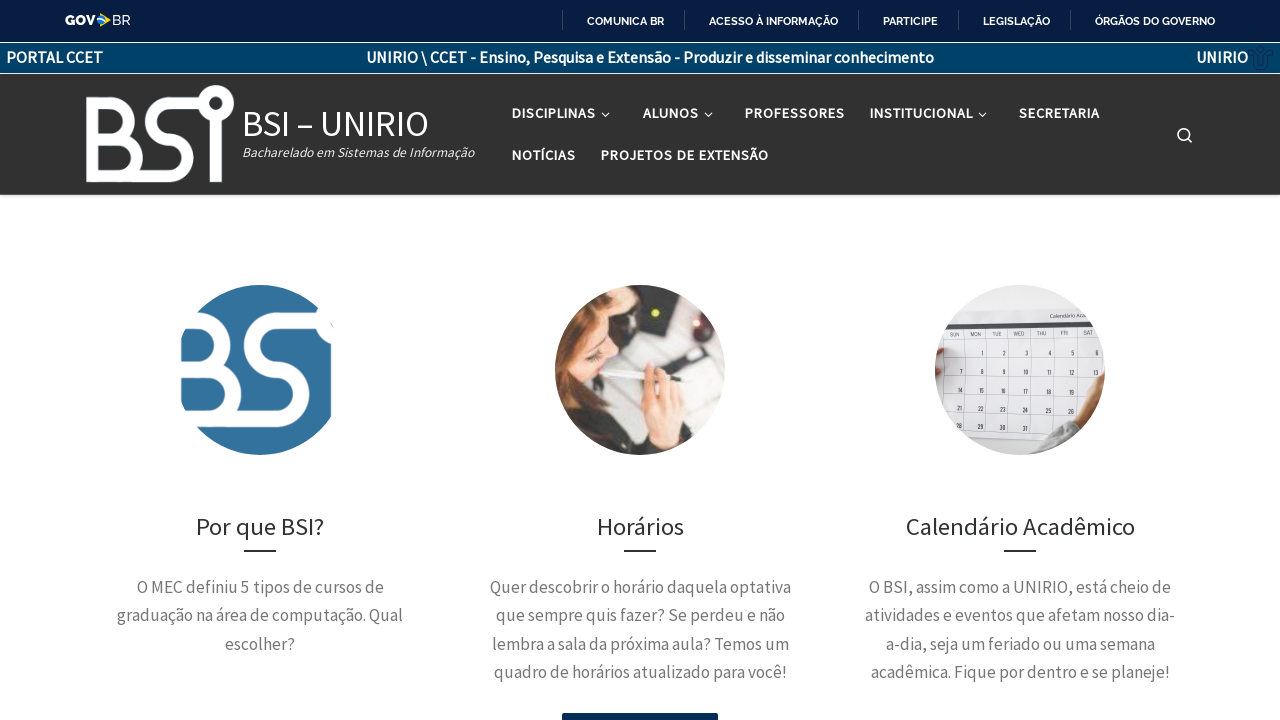

Closed additional browser tab
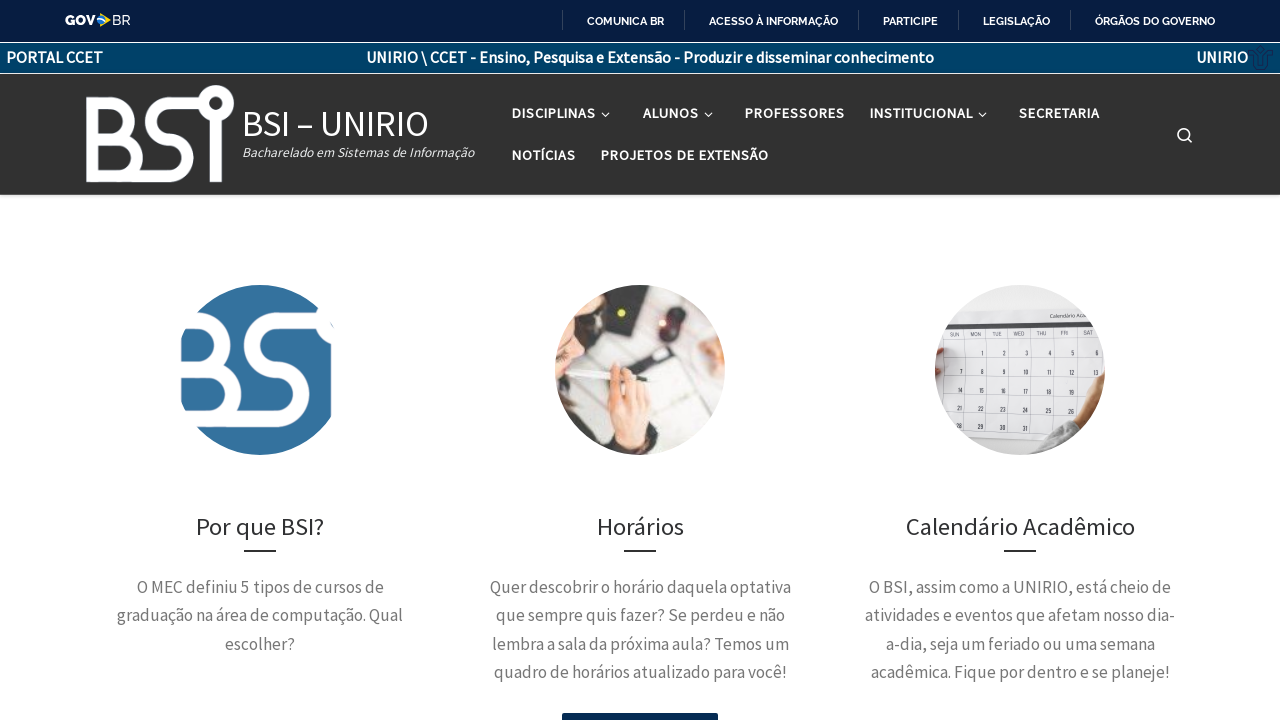

Closed additional browser tab
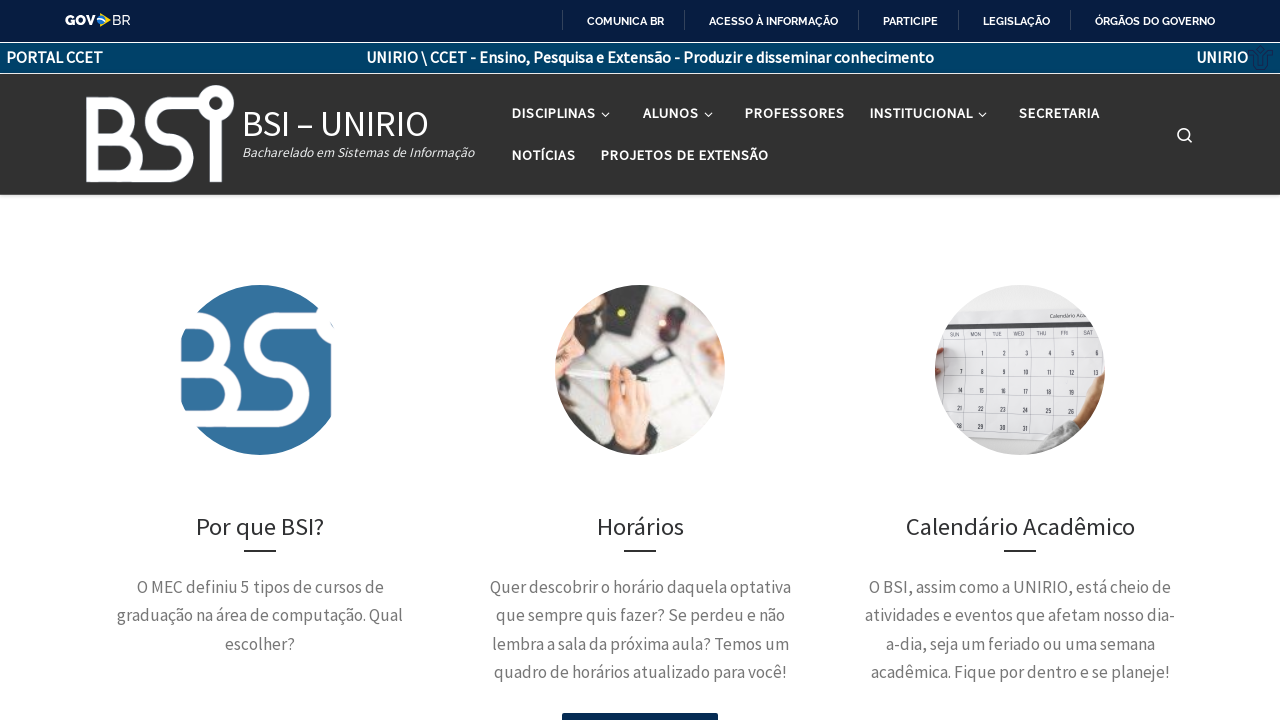

Closed additional browser tab
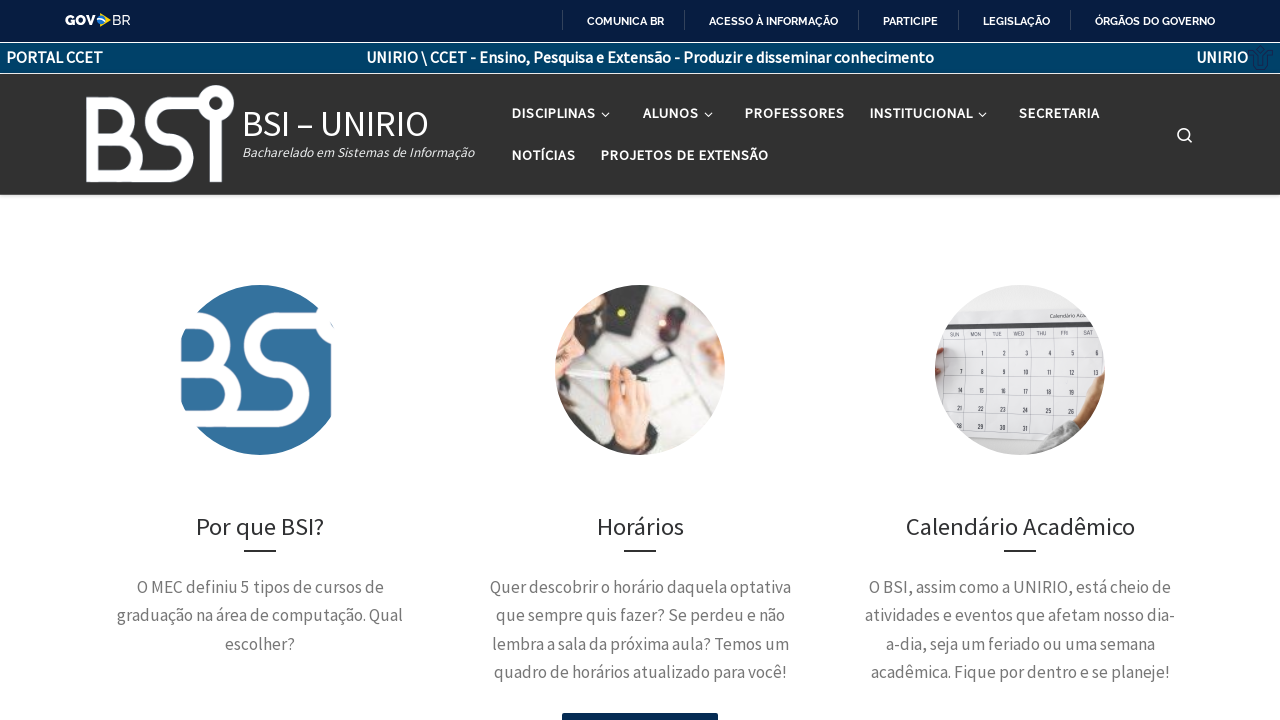

Closed additional browser tab
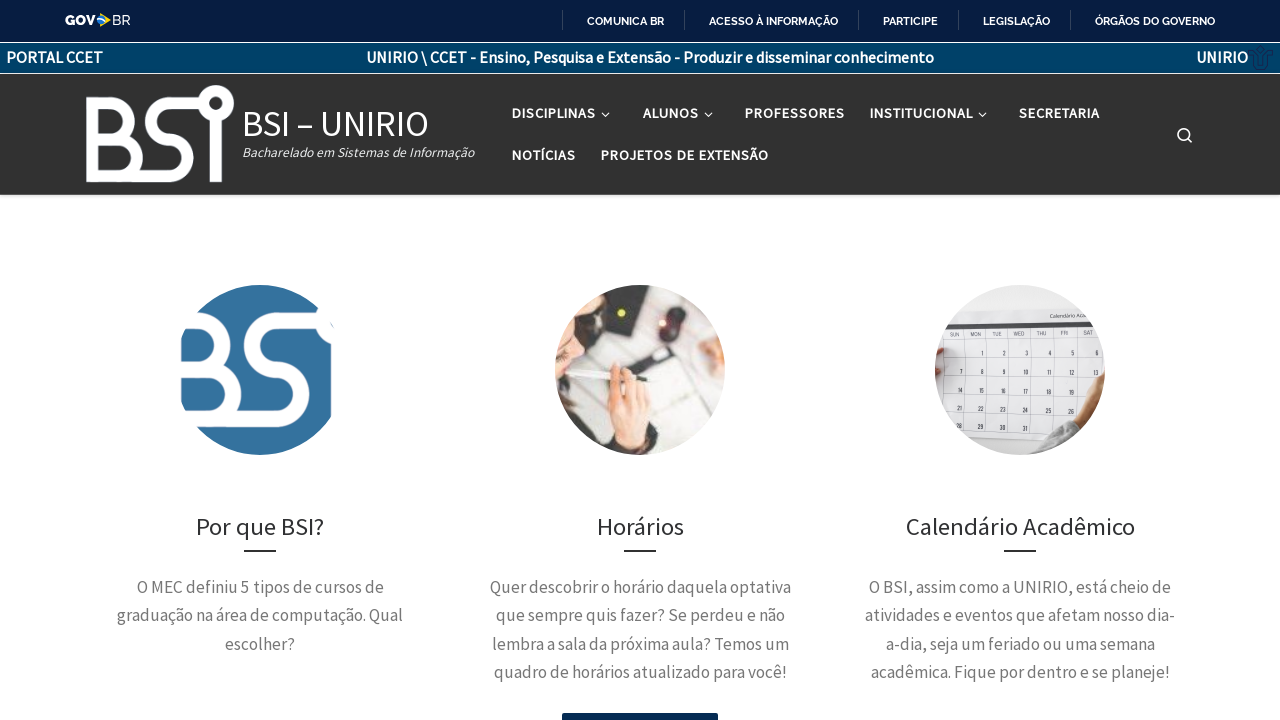

Closed additional browser tab
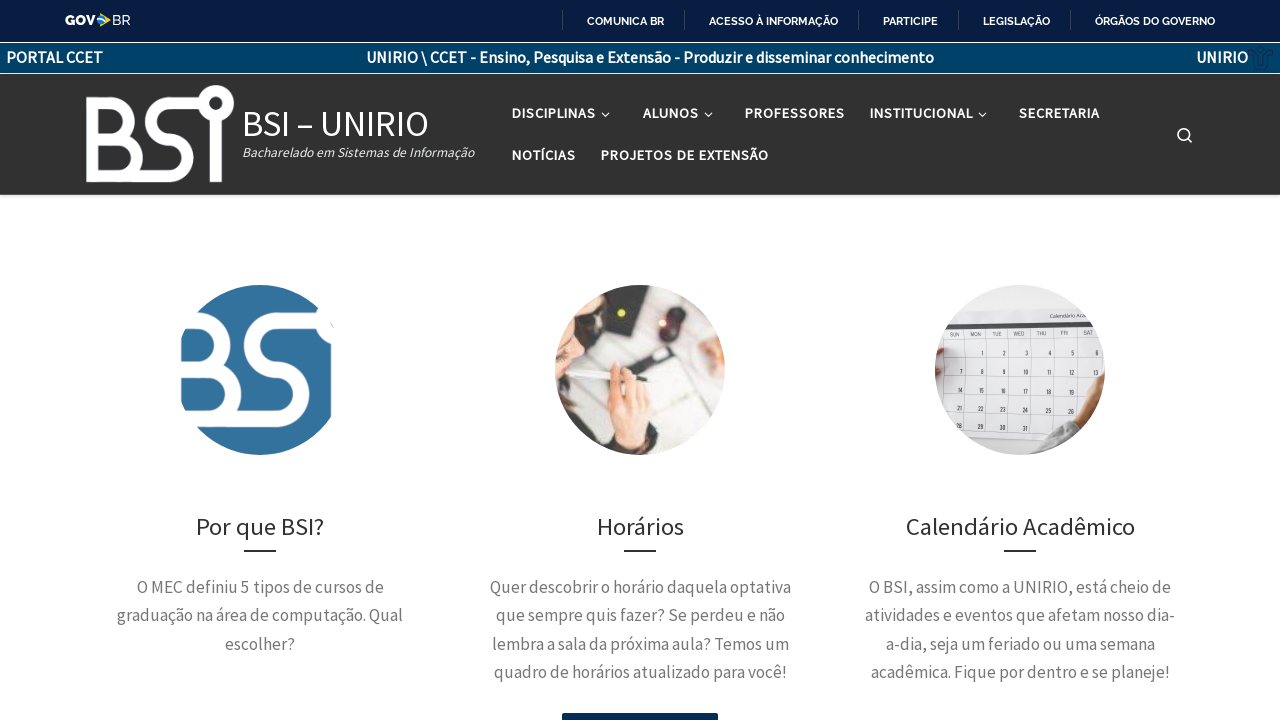

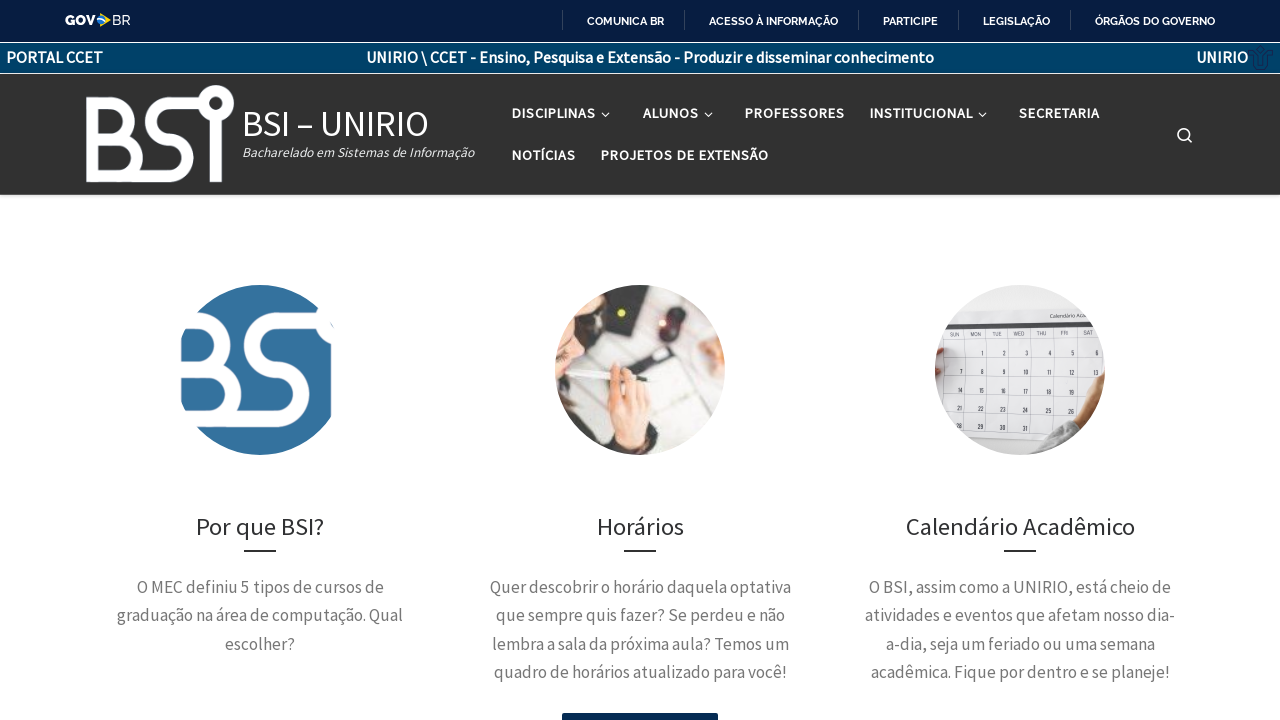